Tests that browser back button navigates through filter history correctly

Starting URL: https://demo.playwright.dev/todomvc

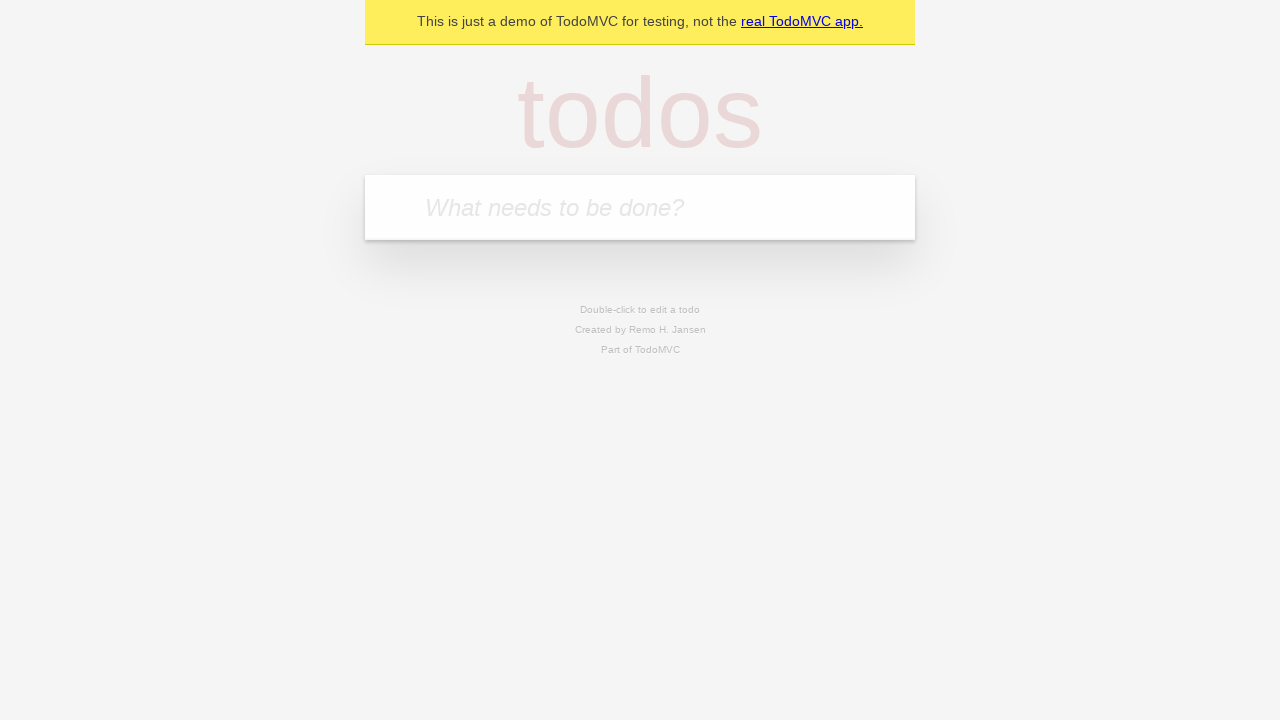

Filled todo input with 'buy some cheese' on internal:attr=[placeholder="What needs to be done?"i]
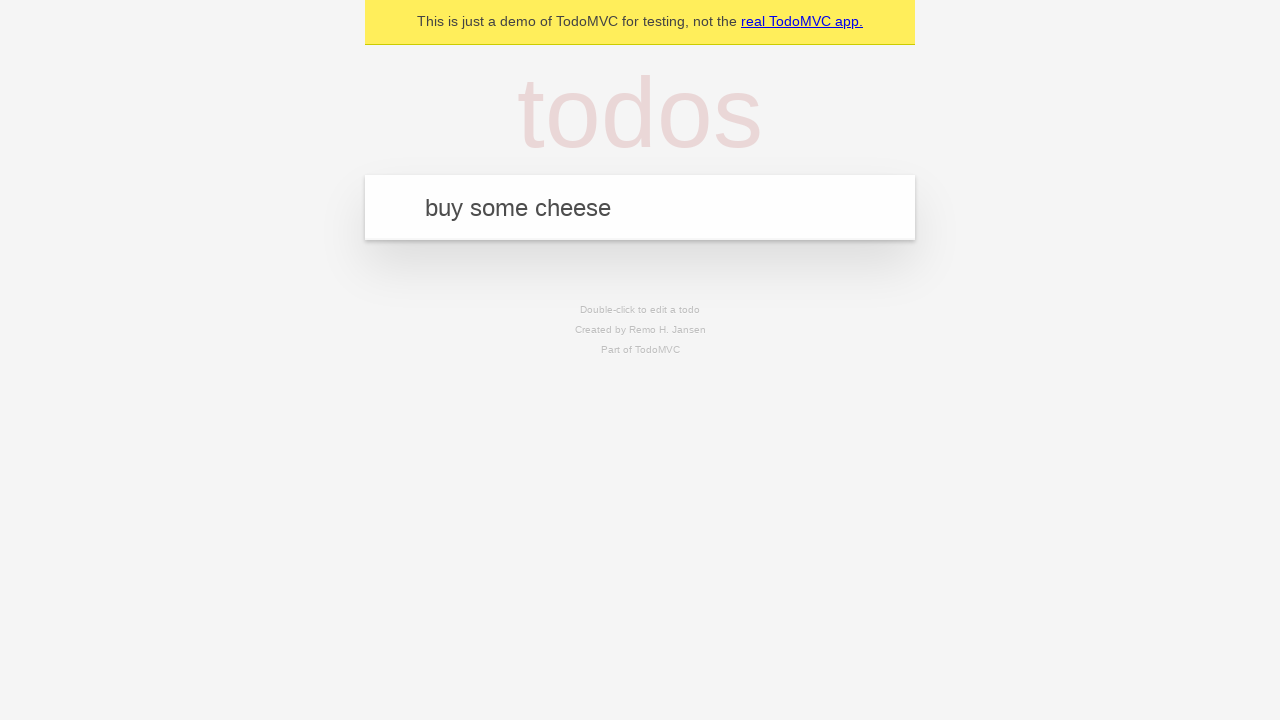

Pressed Enter to create first todo on internal:attr=[placeholder="What needs to be done?"i]
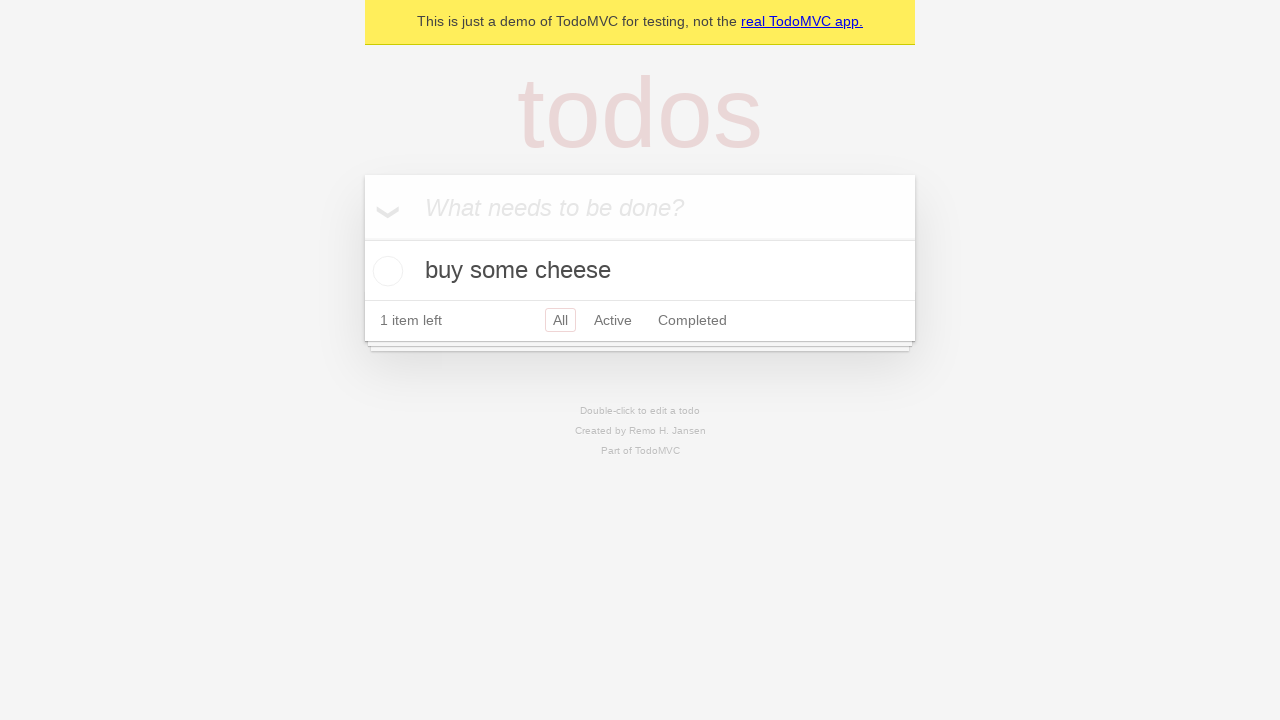

Filled todo input with 'feed the cat' on internal:attr=[placeholder="What needs to be done?"i]
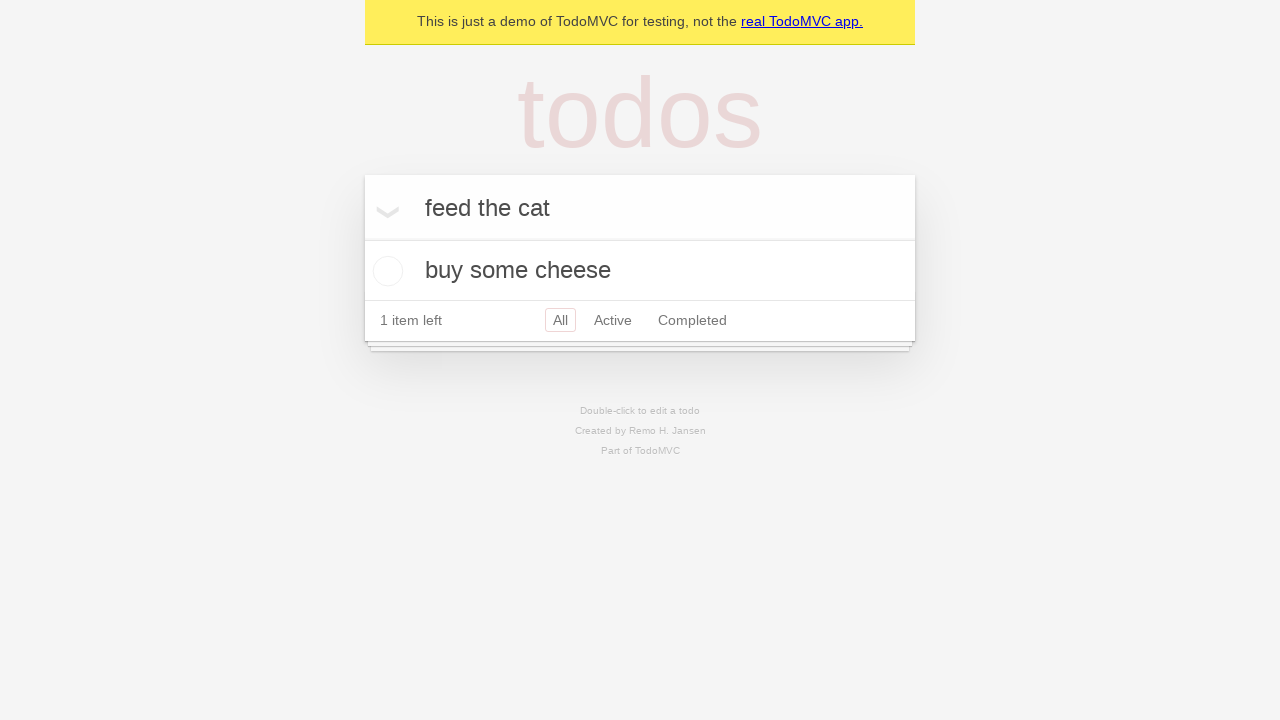

Pressed Enter to create second todo on internal:attr=[placeholder="What needs to be done?"i]
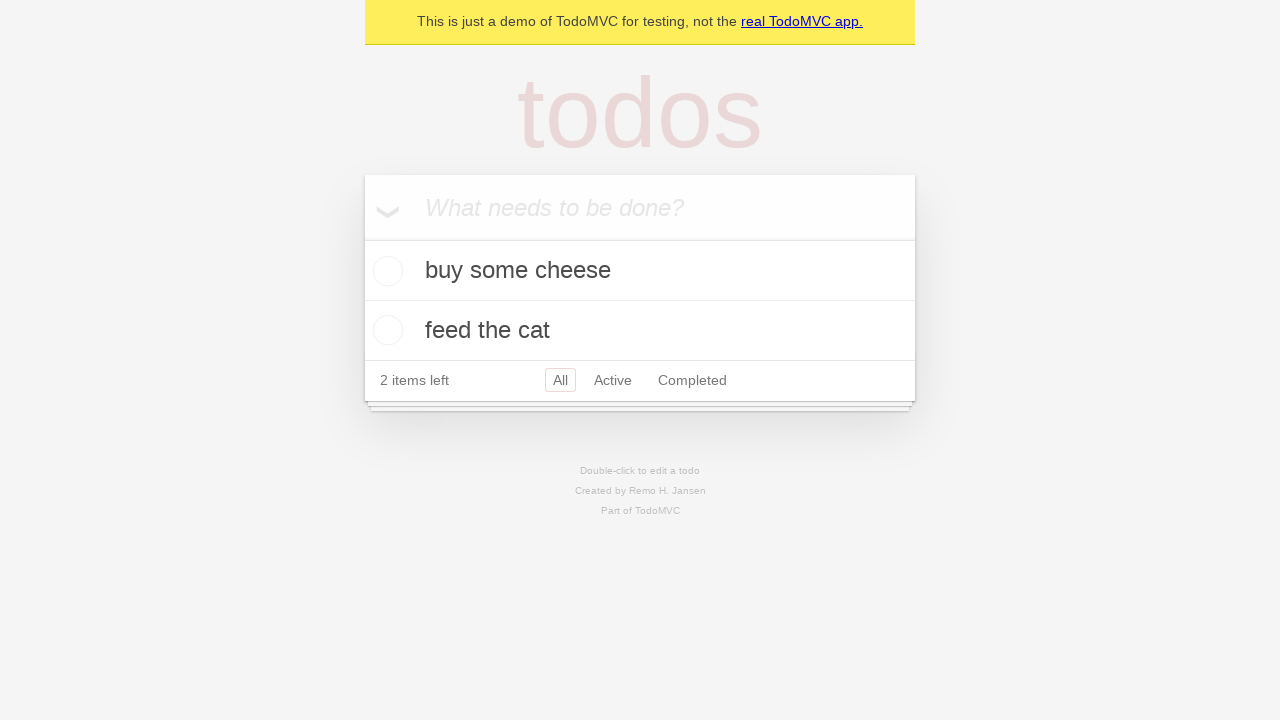

Filled todo input with 'book a doctors appointment' on internal:attr=[placeholder="What needs to be done?"i]
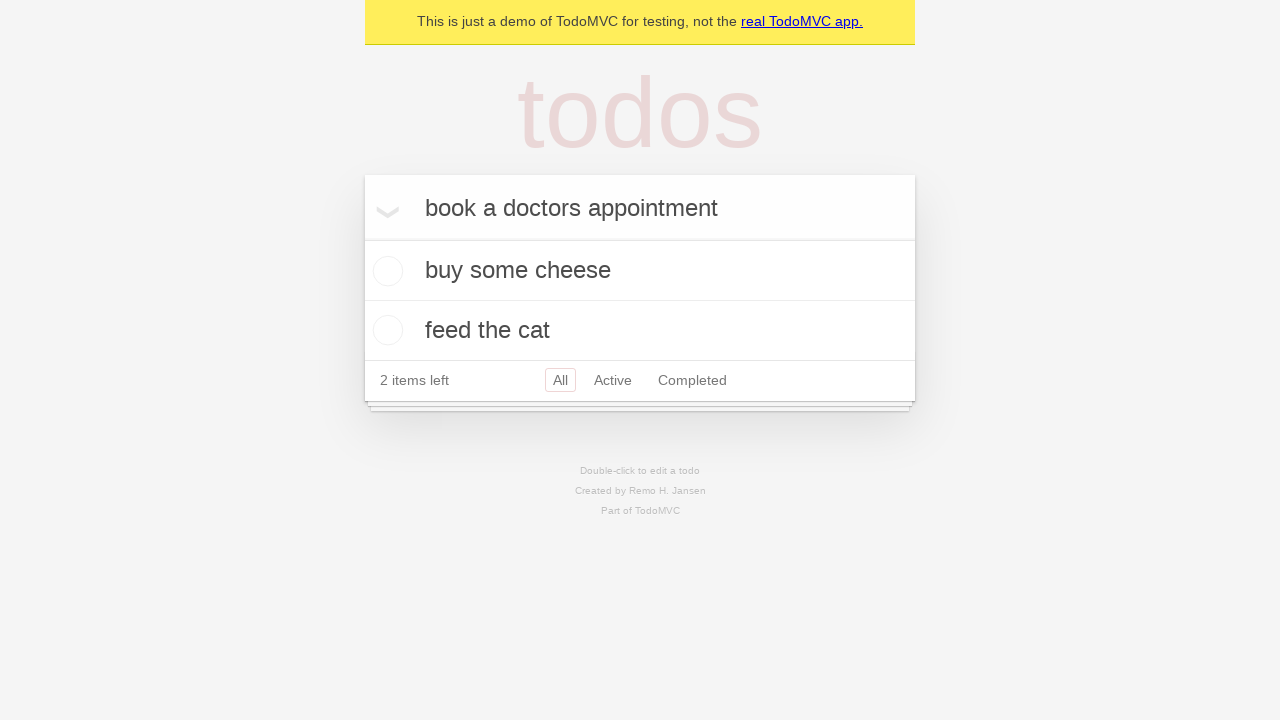

Pressed Enter to create third todo on internal:attr=[placeholder="What needs to be done?"i]
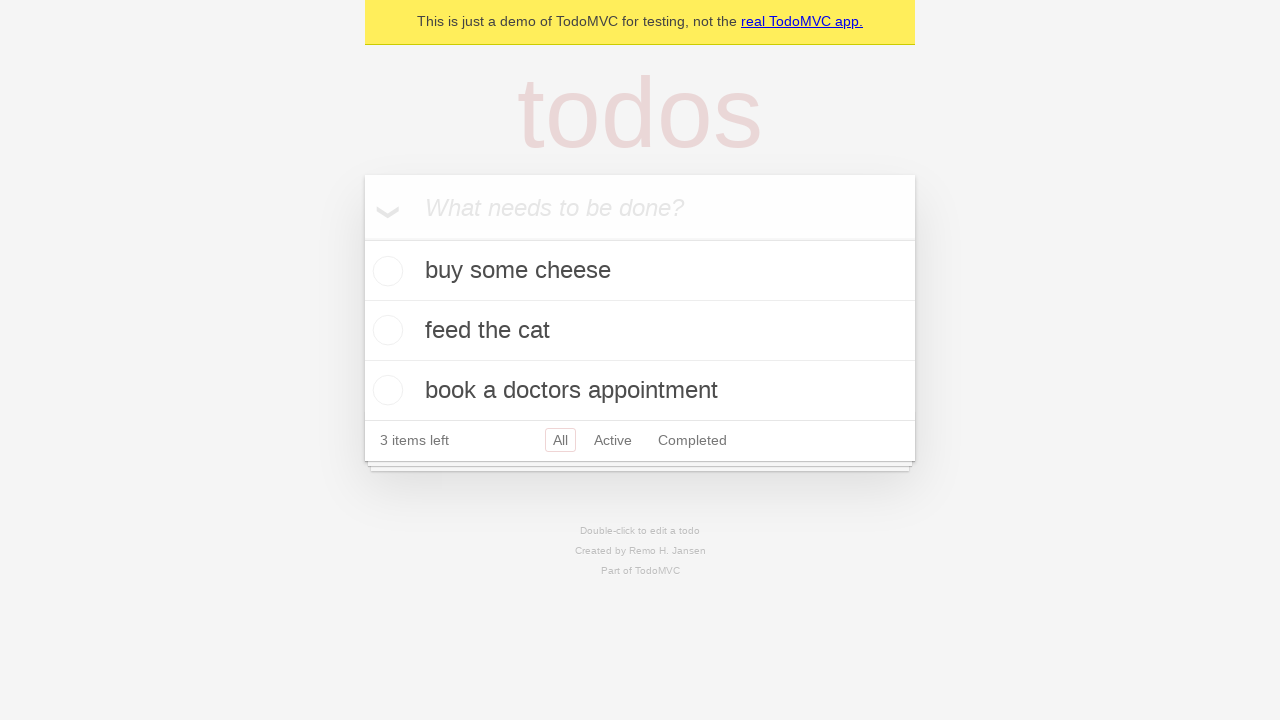

Checked the second todo item at (385, 330) on internal:testid=[data-testid="todo-item"s] >> nth=1 >> internal:role=checkbox
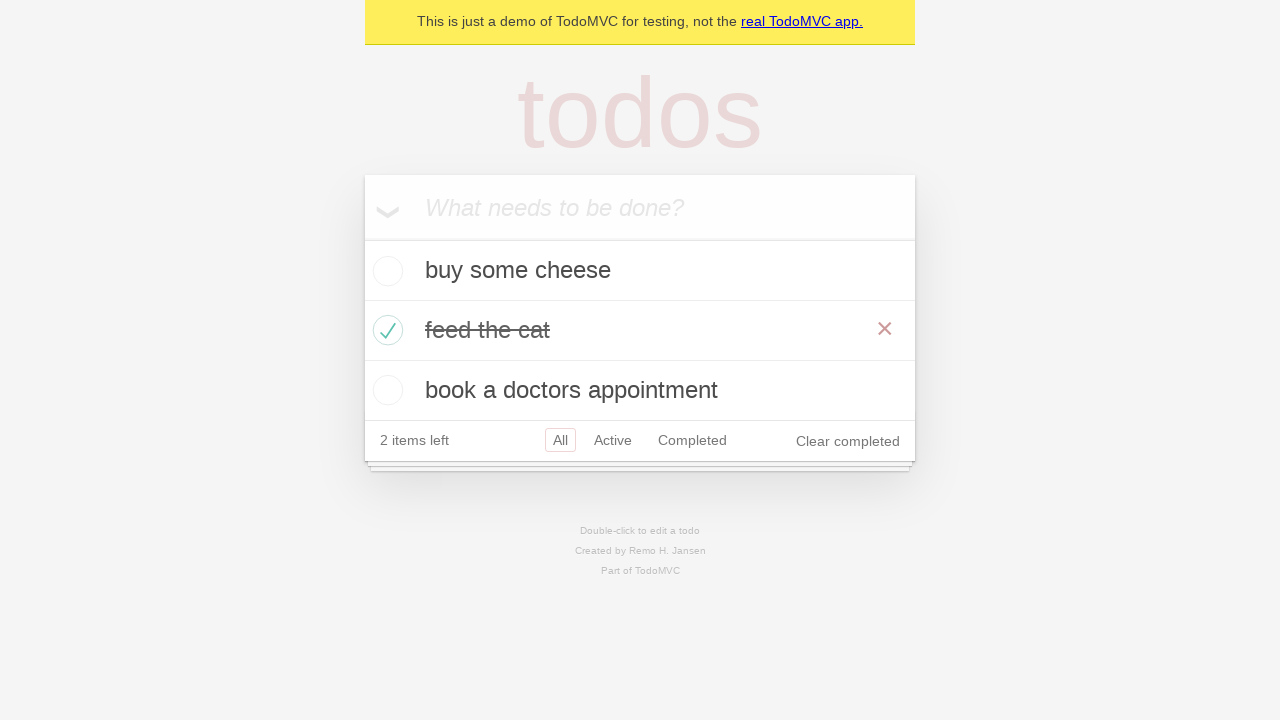

Clicked 'All' filter at (560, 440) on internal:role=link[name="All"i]
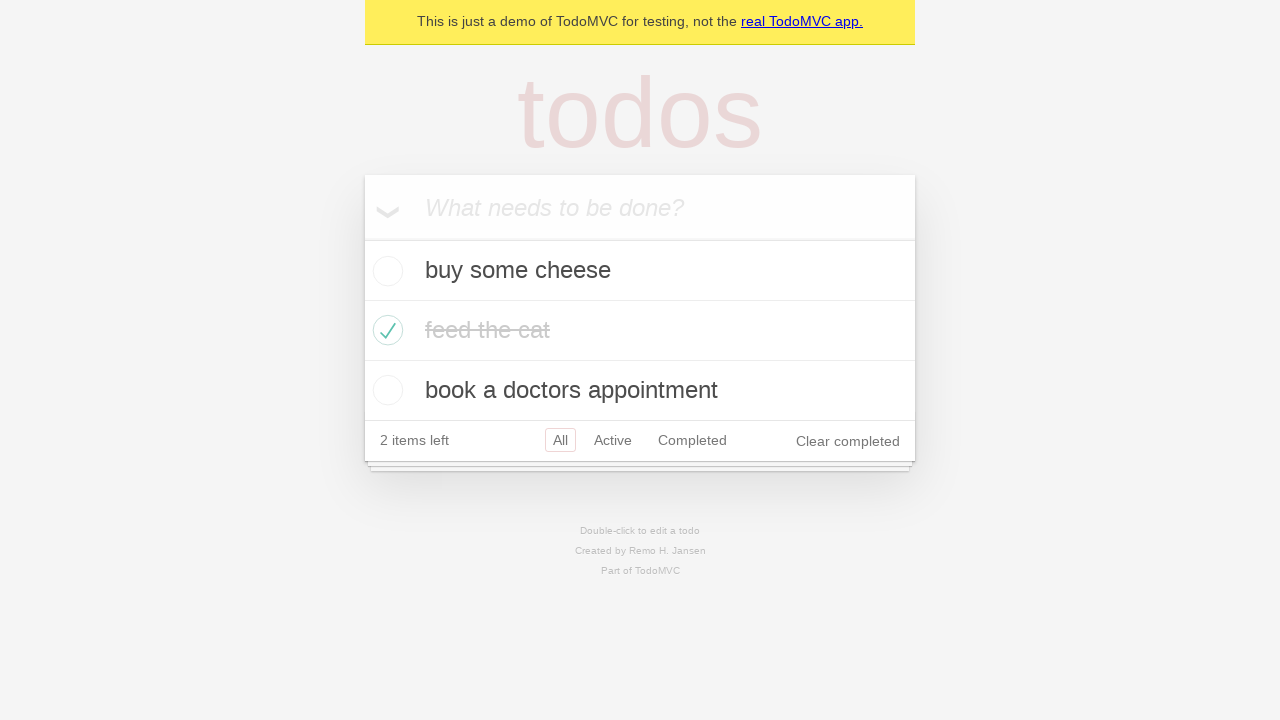

Clicked 'Active' filter at (613, 440) on internal:role=link[name="Active"i]
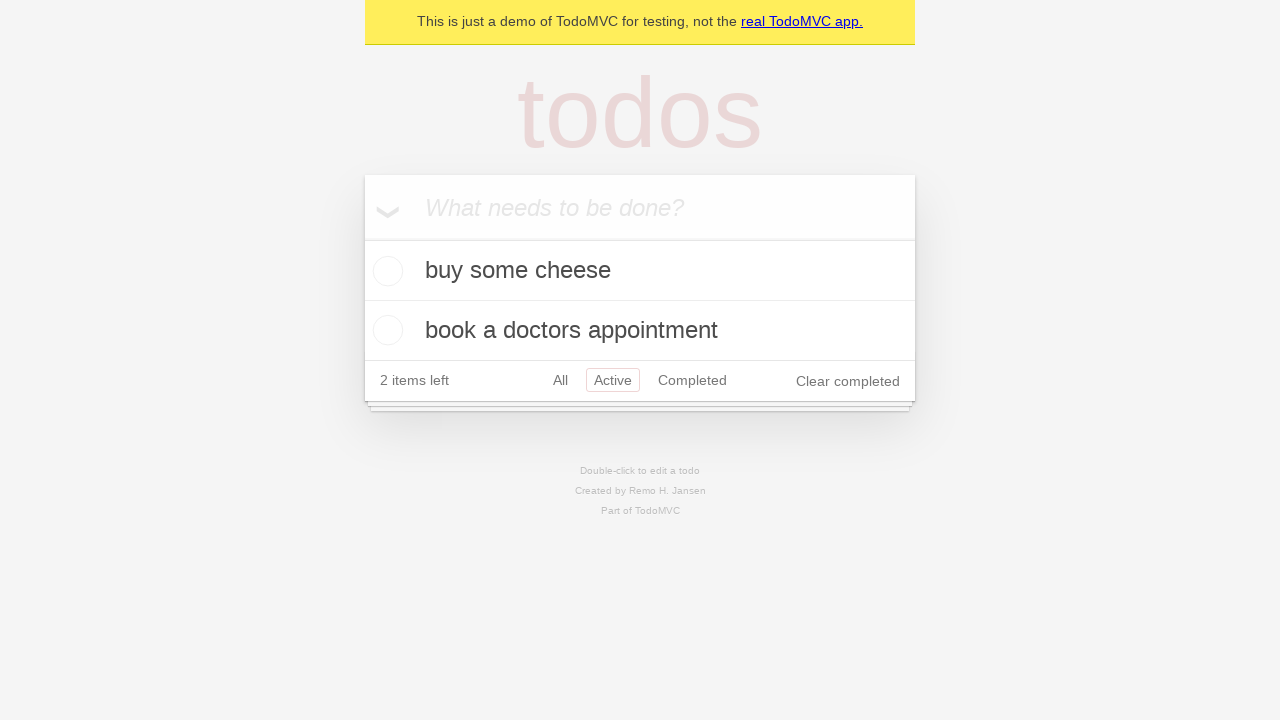

Clicked 'Completed' filter at (692, 380) on internal:role=link[name="Completed"i]
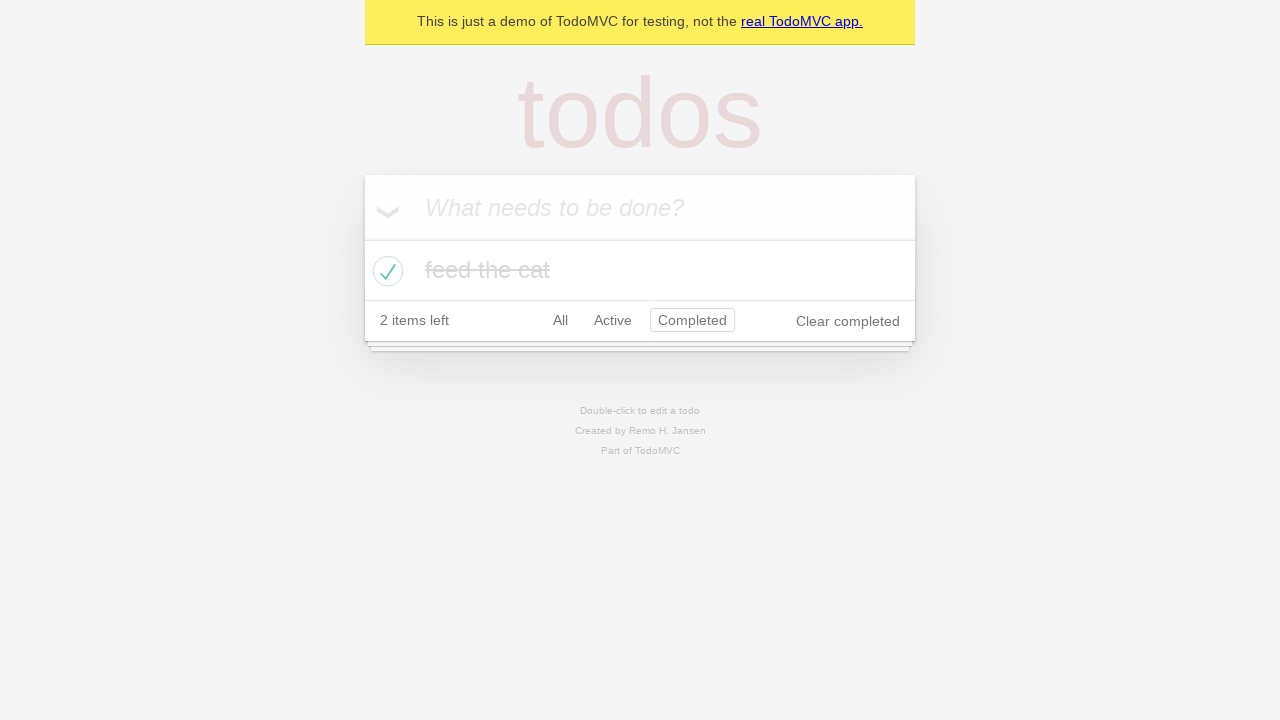

Clicked browser back button to navigate to 'Active' filter
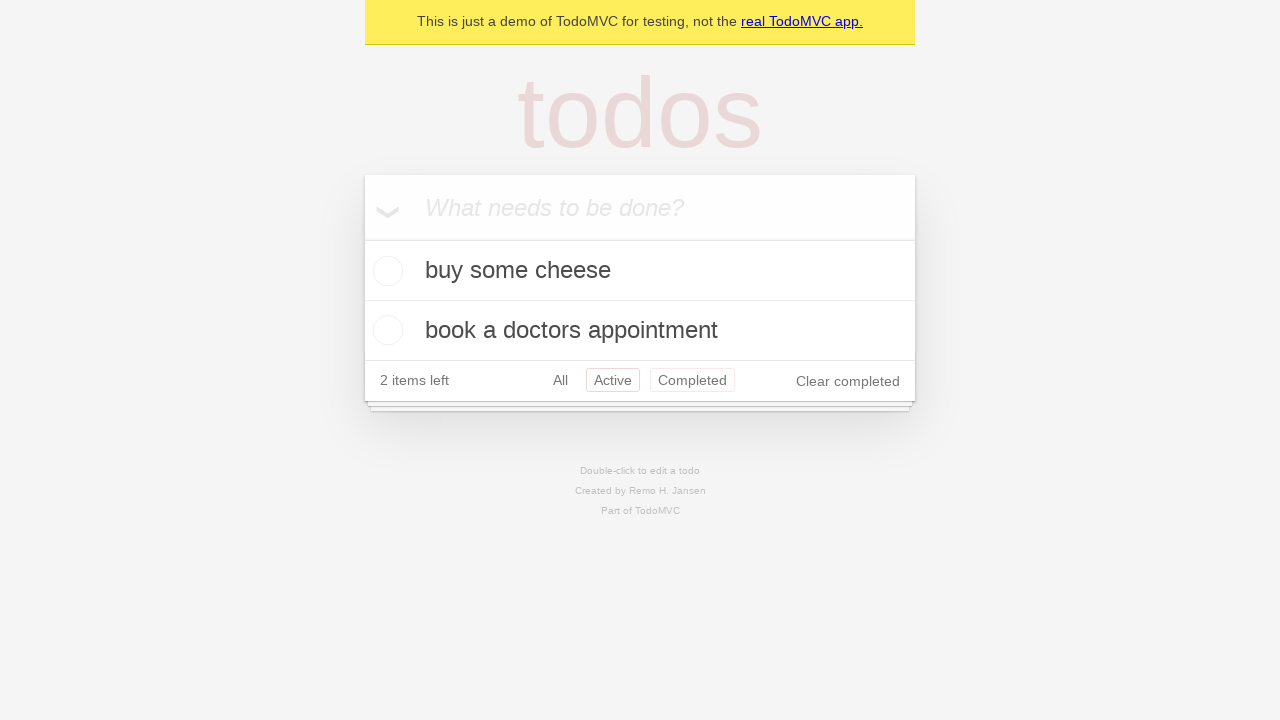

Clicked browser back button to navigate to 'All' filter
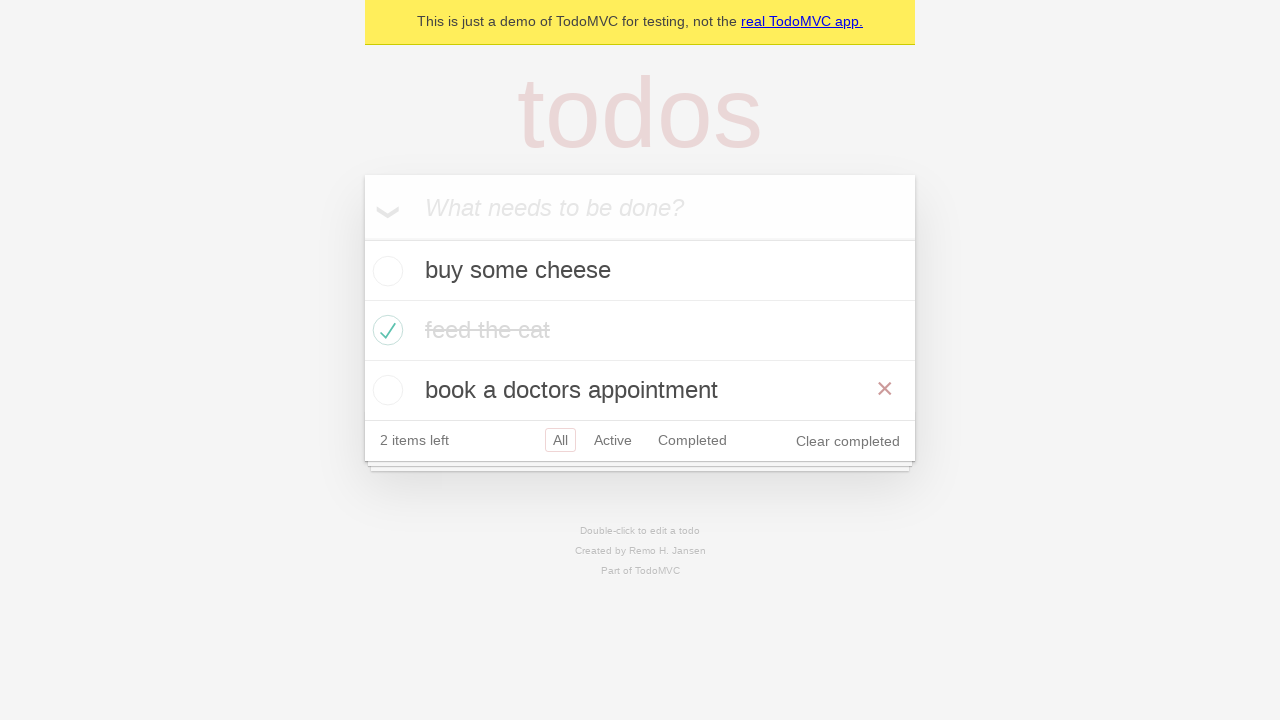

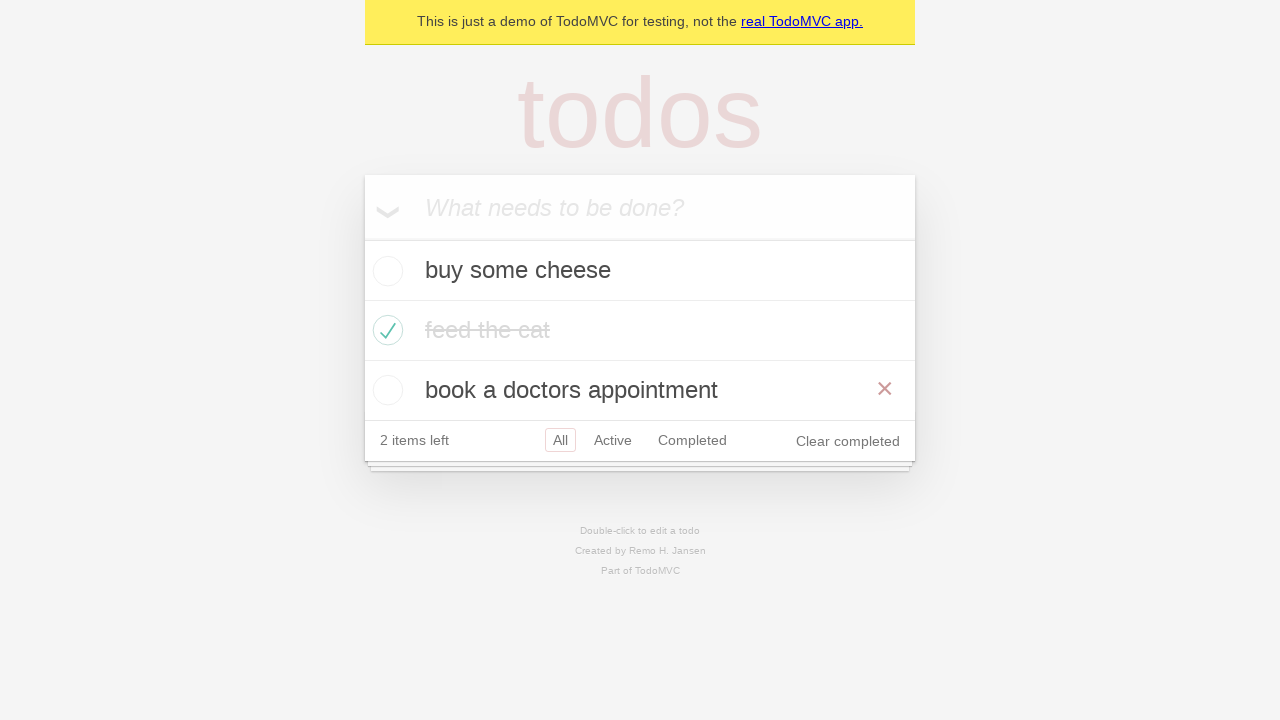